Tests responsive design by navigating to a page and changing viewport sizes between desktop and mobile layouts.

Starting URL: https://example.com

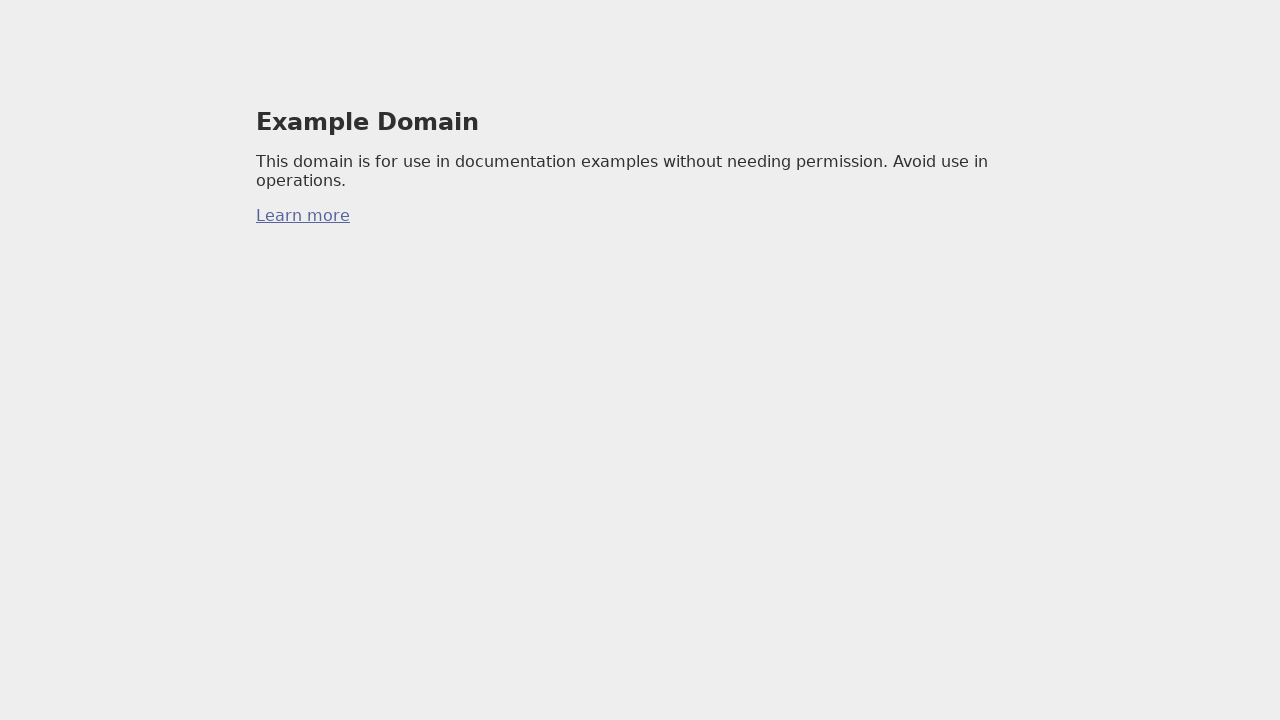

Navigated to https://example.com
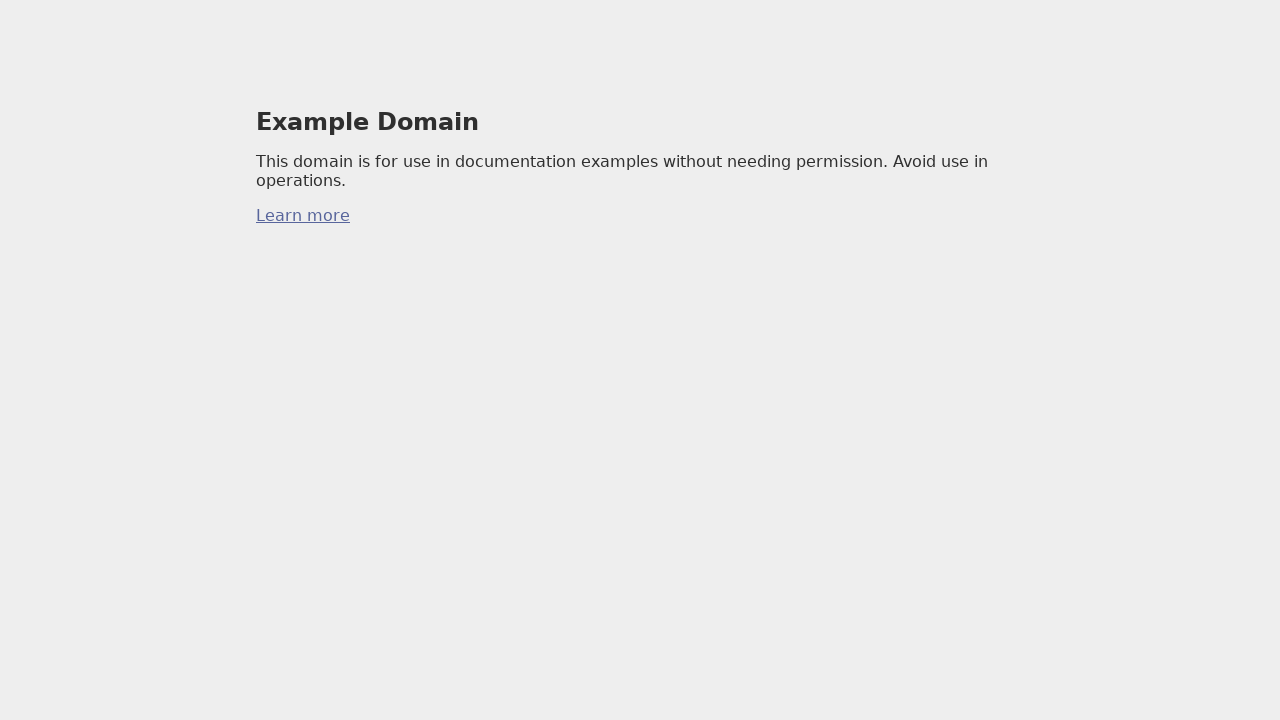

Set viewport to desktop size (1920x1080)
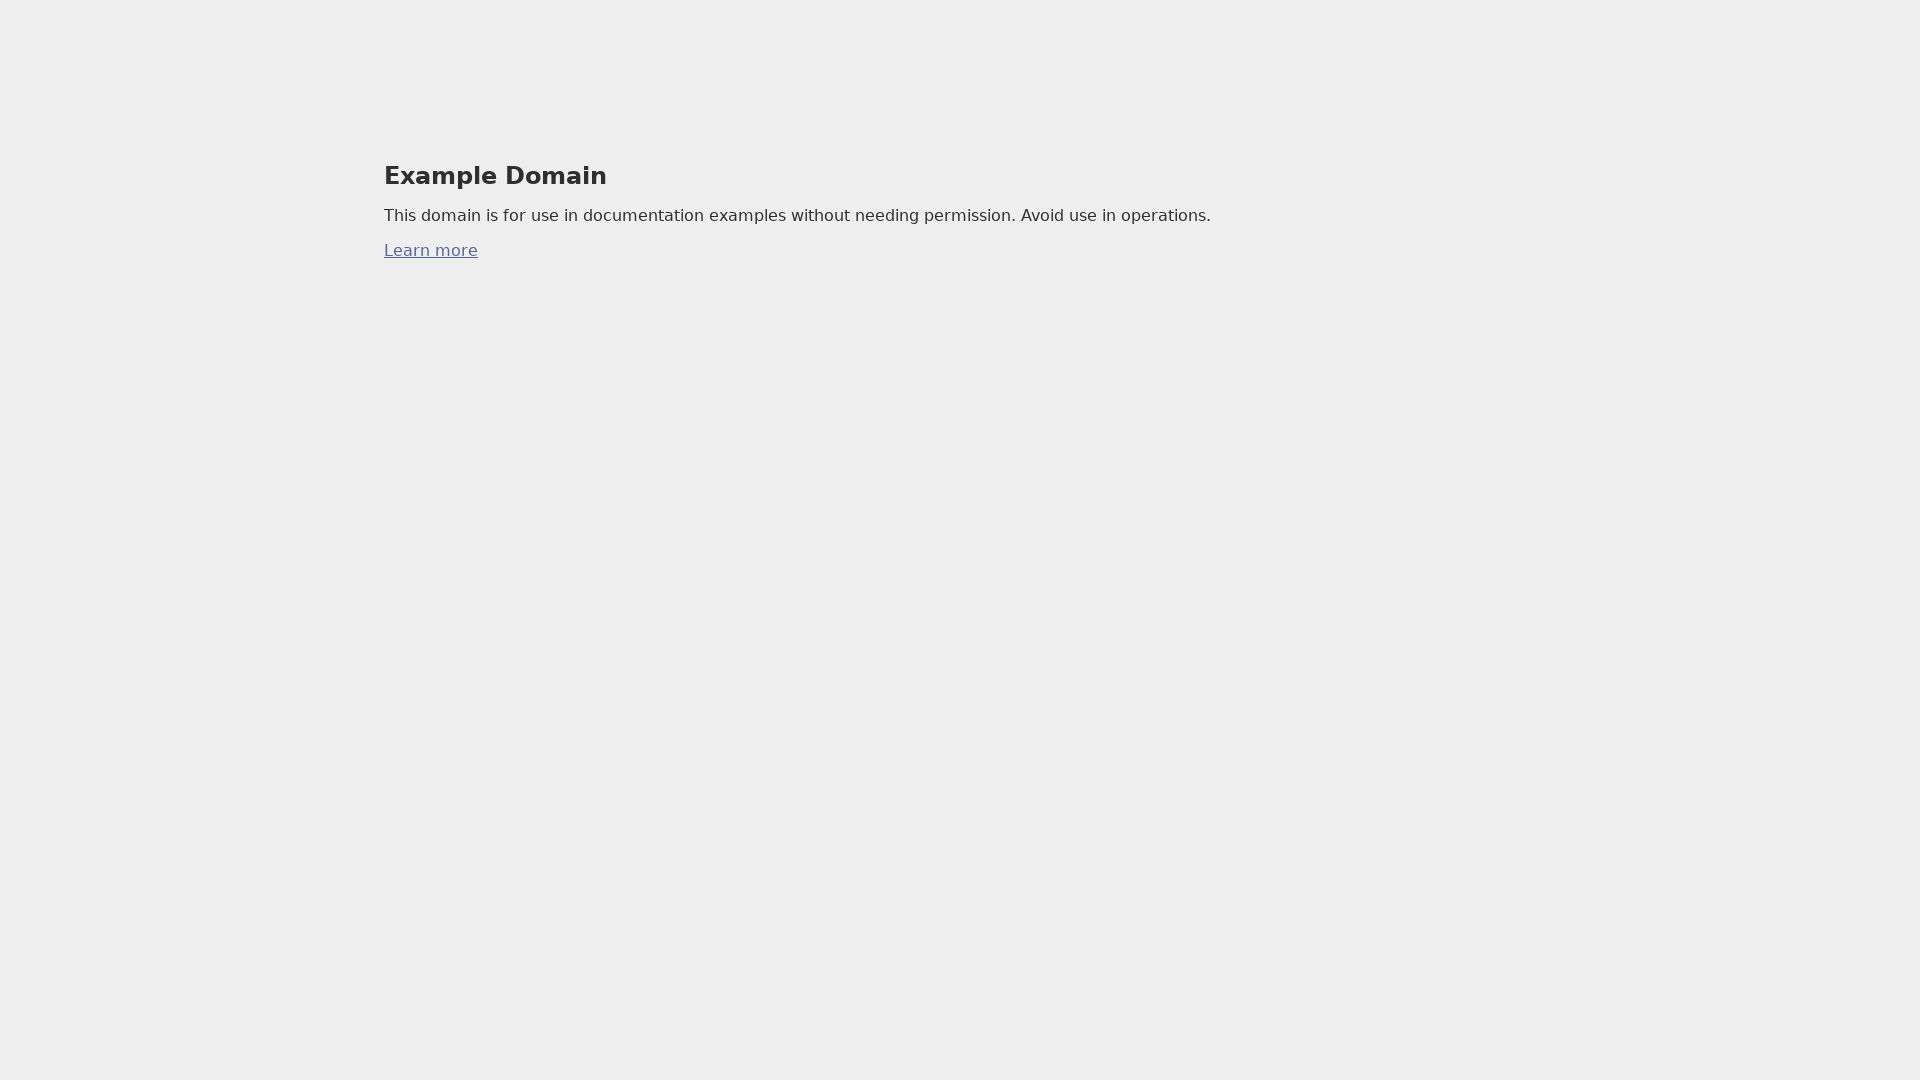

Waited for desktop layout to adjust
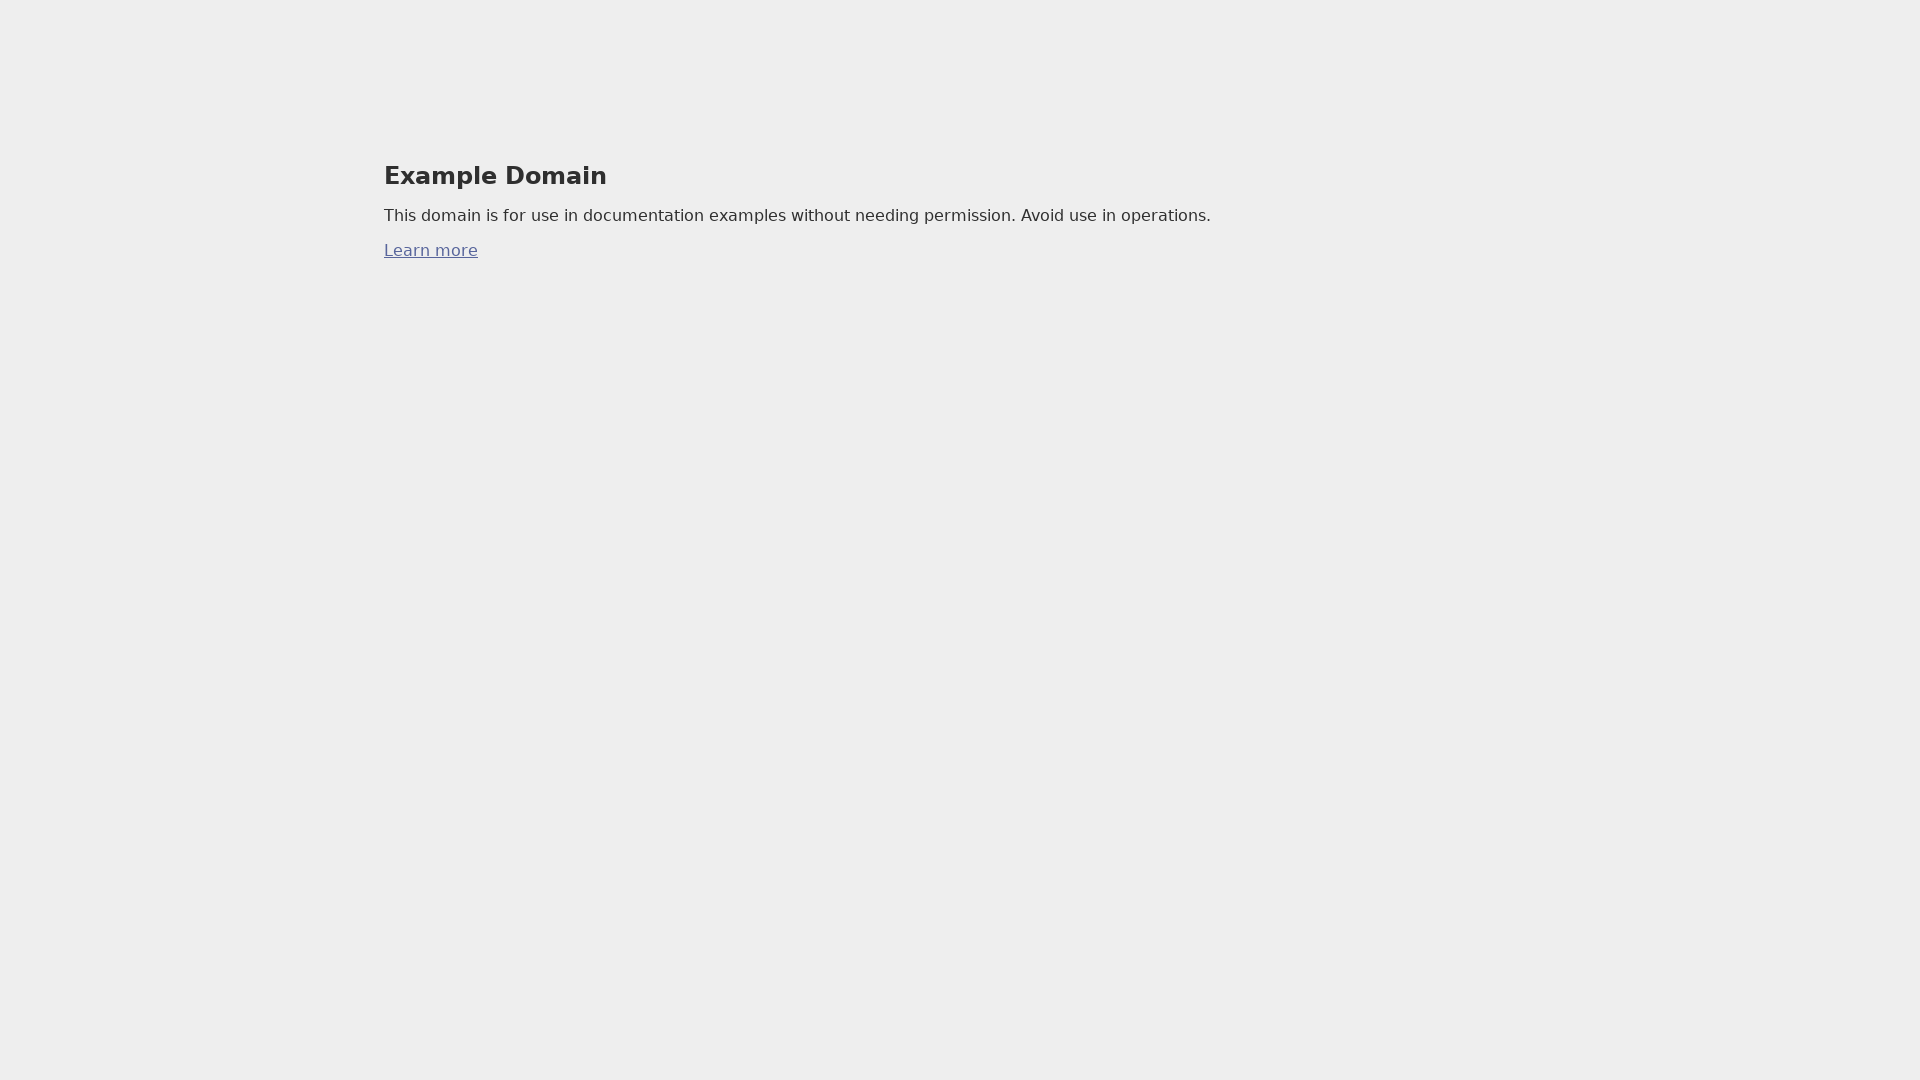

Set viewport to mobile size (375x667)
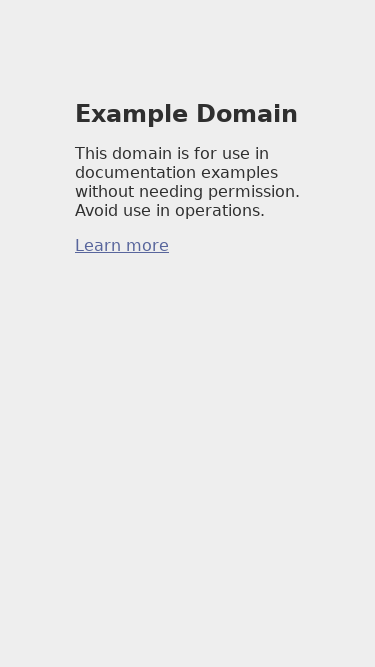

Waited for mobile layout to adjust
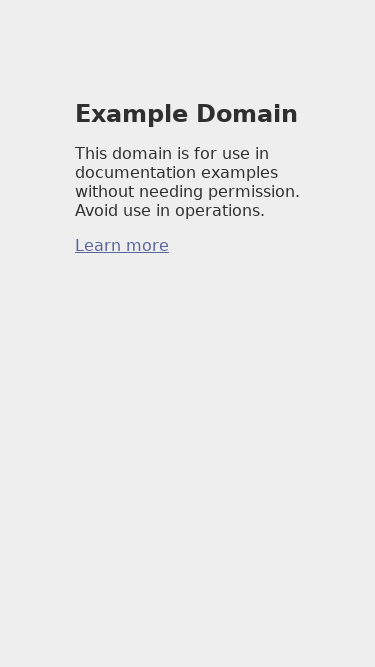

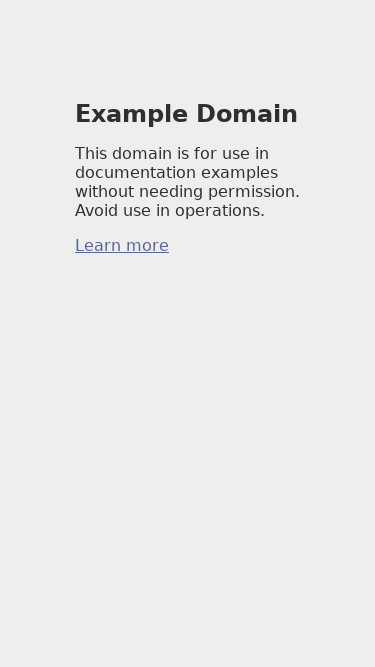